Tests dropdown selection functionality by selecting options using different methods (index, value, visible text) and verifying the dropdown size

Starting URL: https://the-internet.herokuapp.com/dropdown

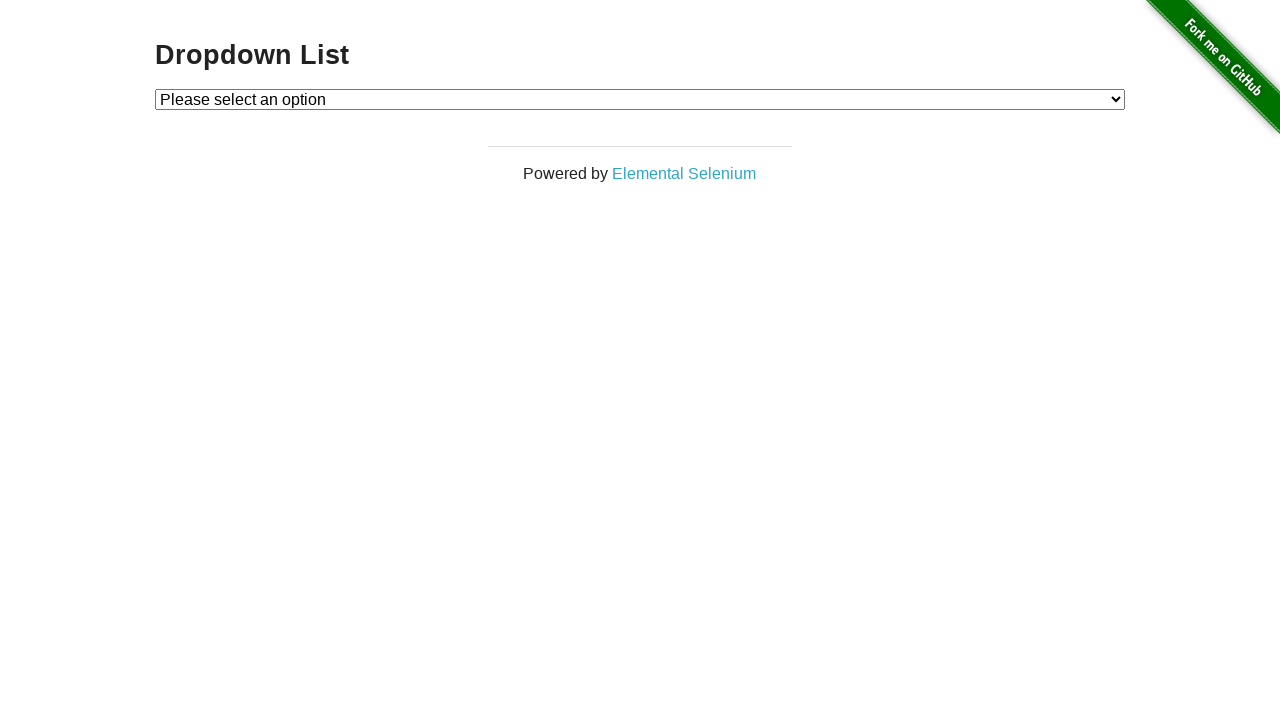

Navigated to dropdown test page
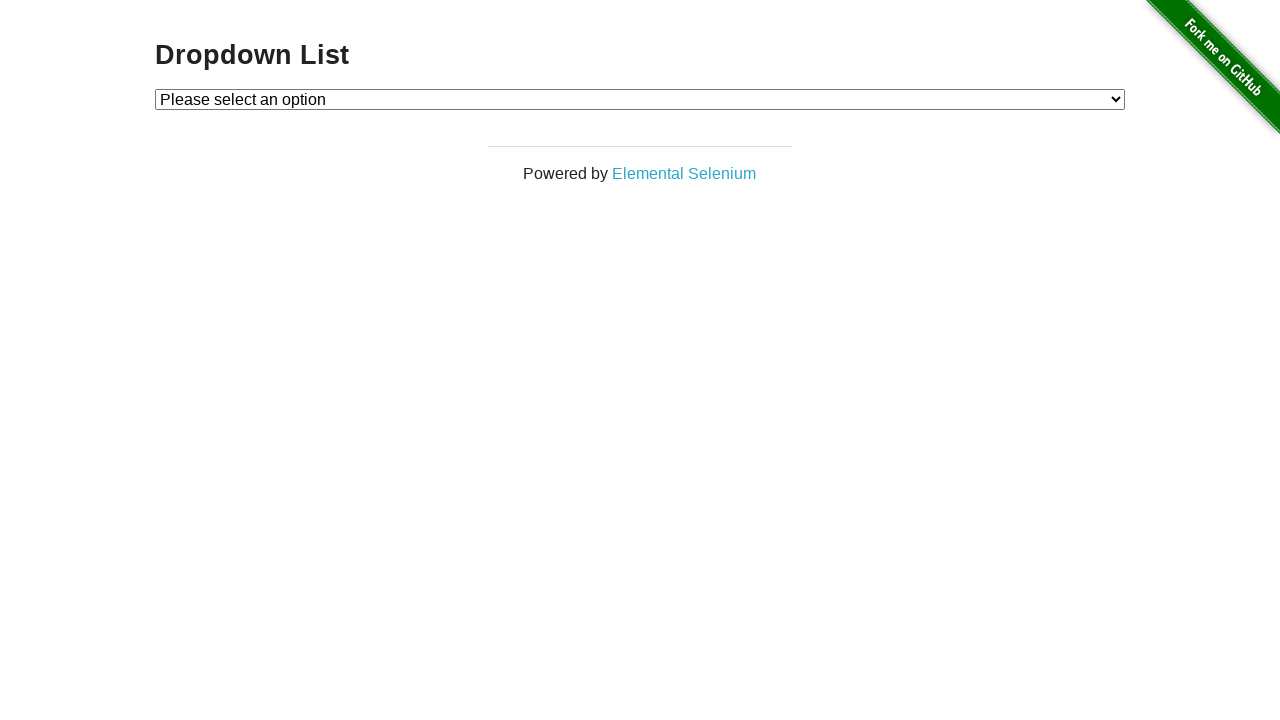

Located dropdown element
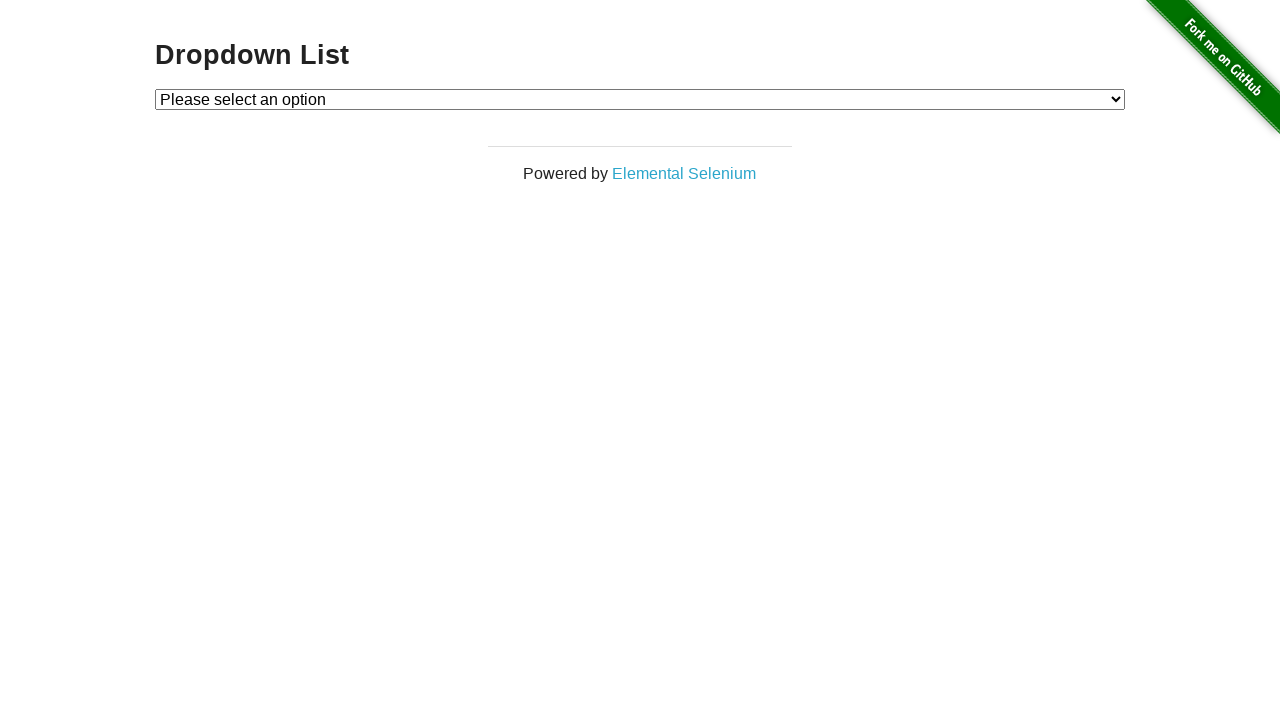

Selected dropdown option by index 1 on select#dropdown
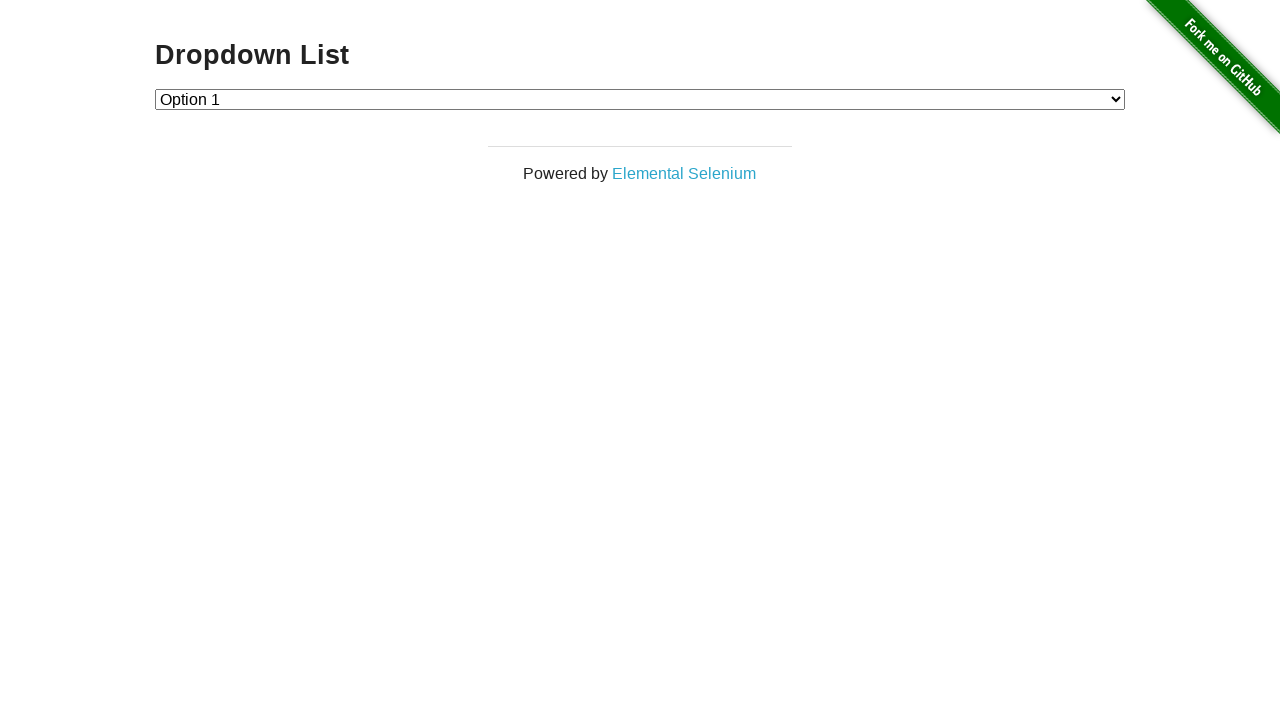

Selected dropdown option by value '2' on select#dropdown
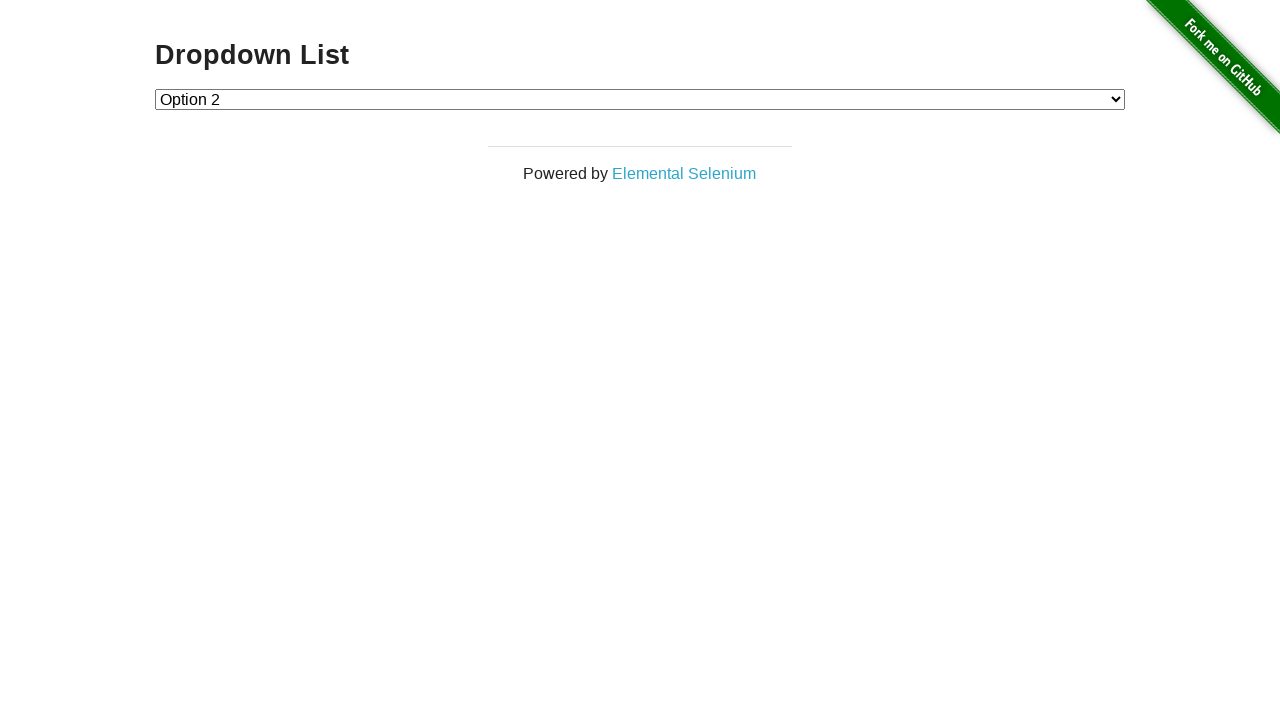

Selected dropdown option by visible text 'Option 1' on select#dropdown
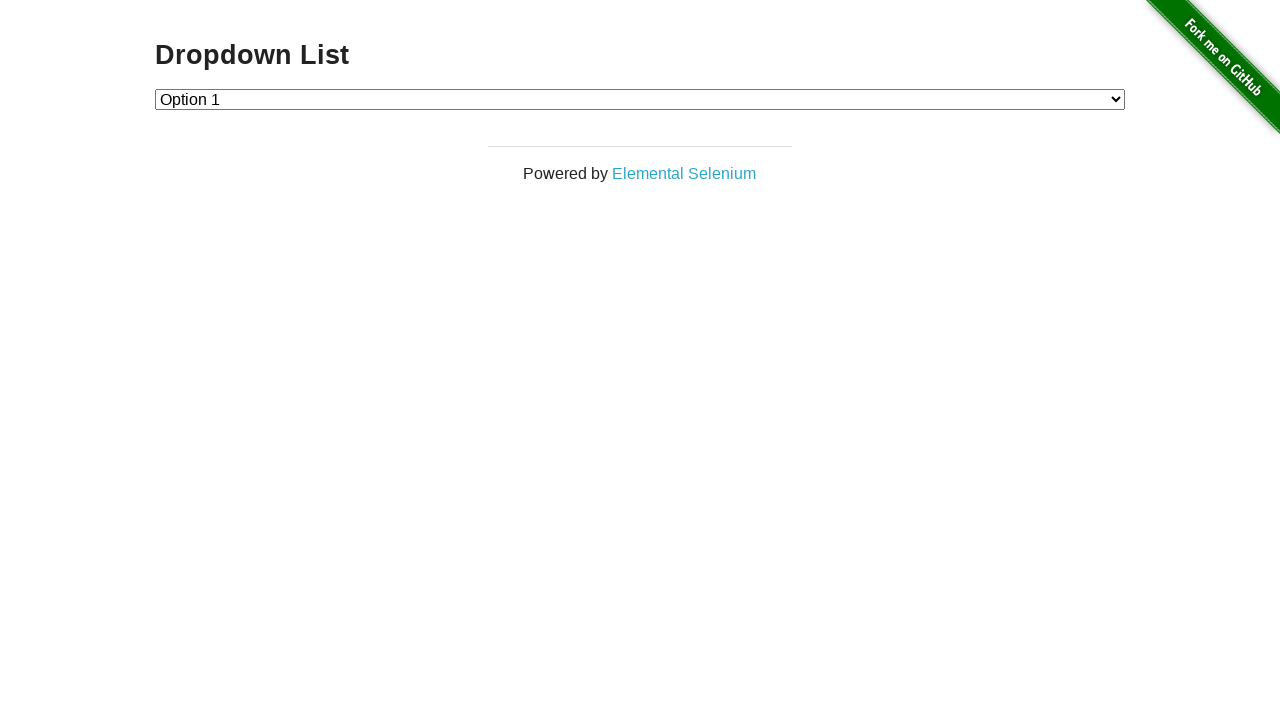

Retrieved all dropdown options
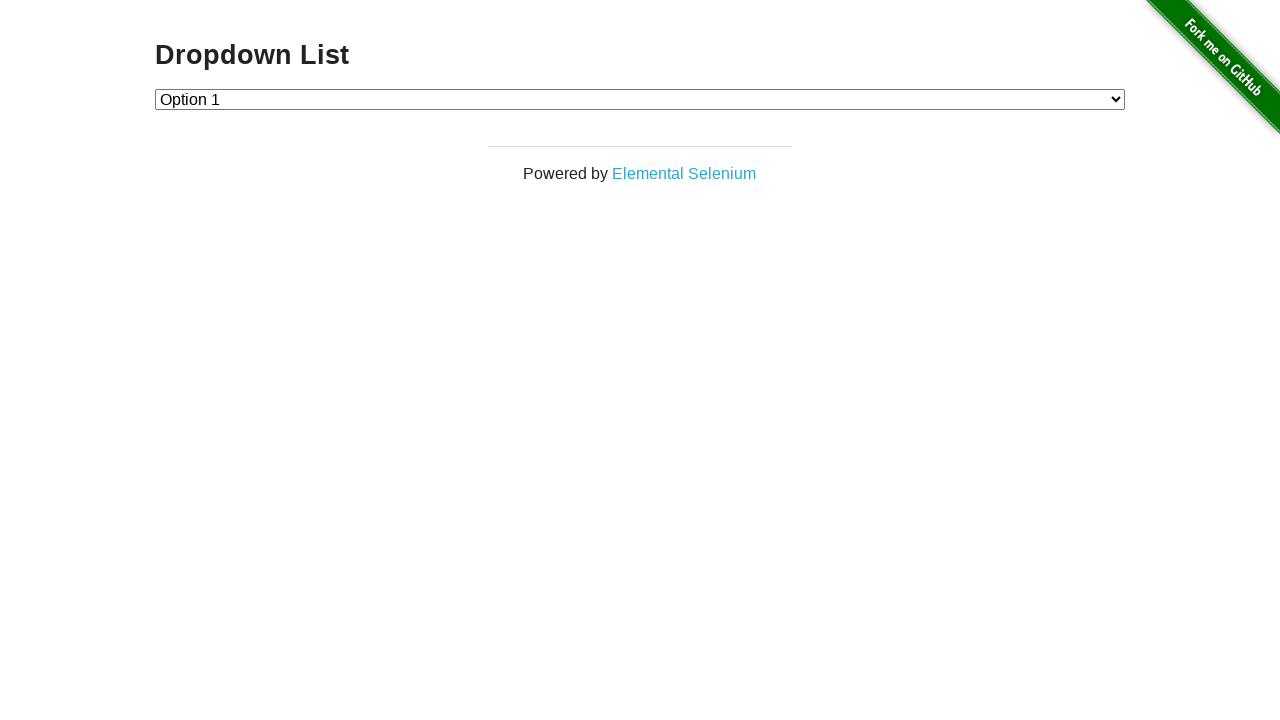

Counted dropdown options: 3 total
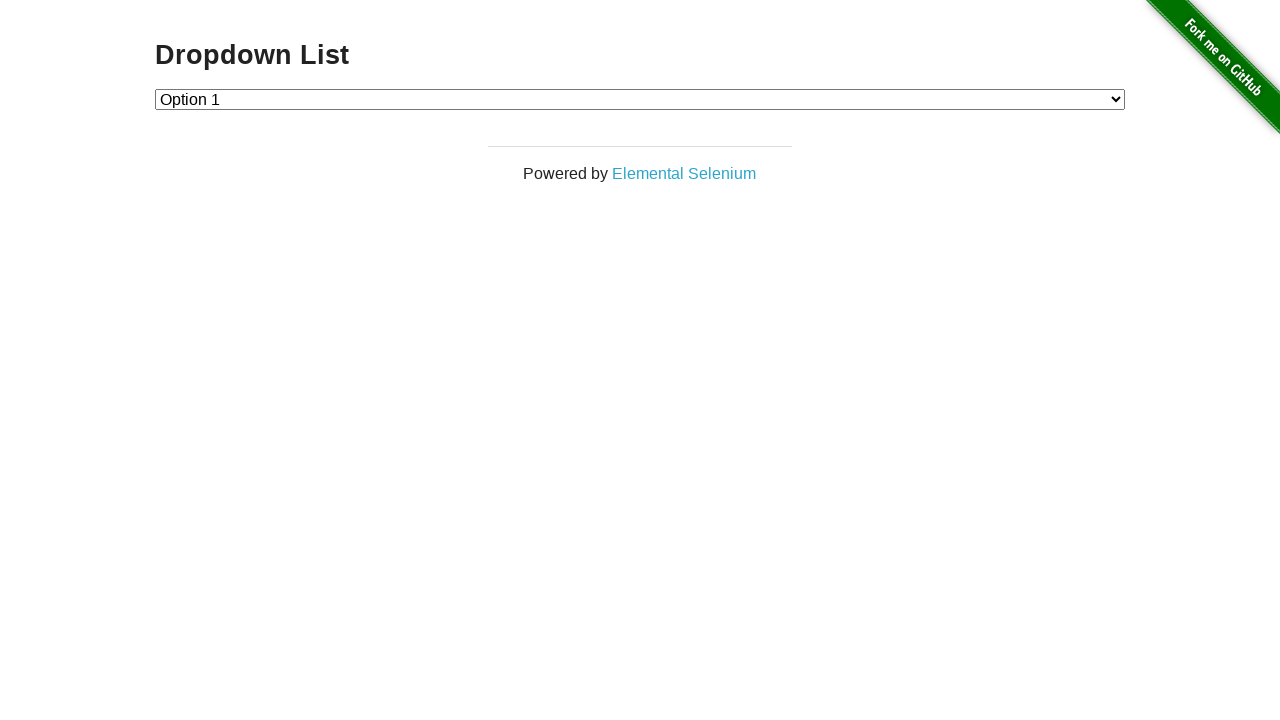

Verified dropdown size - expected 4 but found 3 - assertion failed
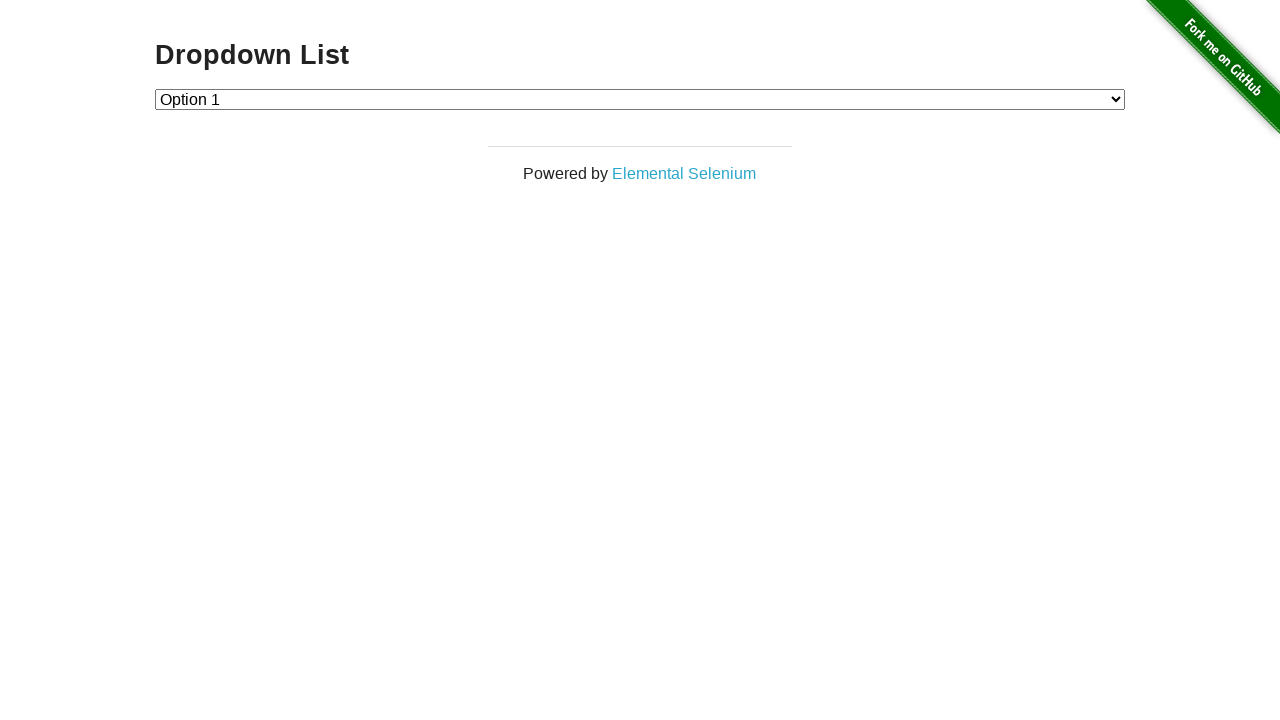

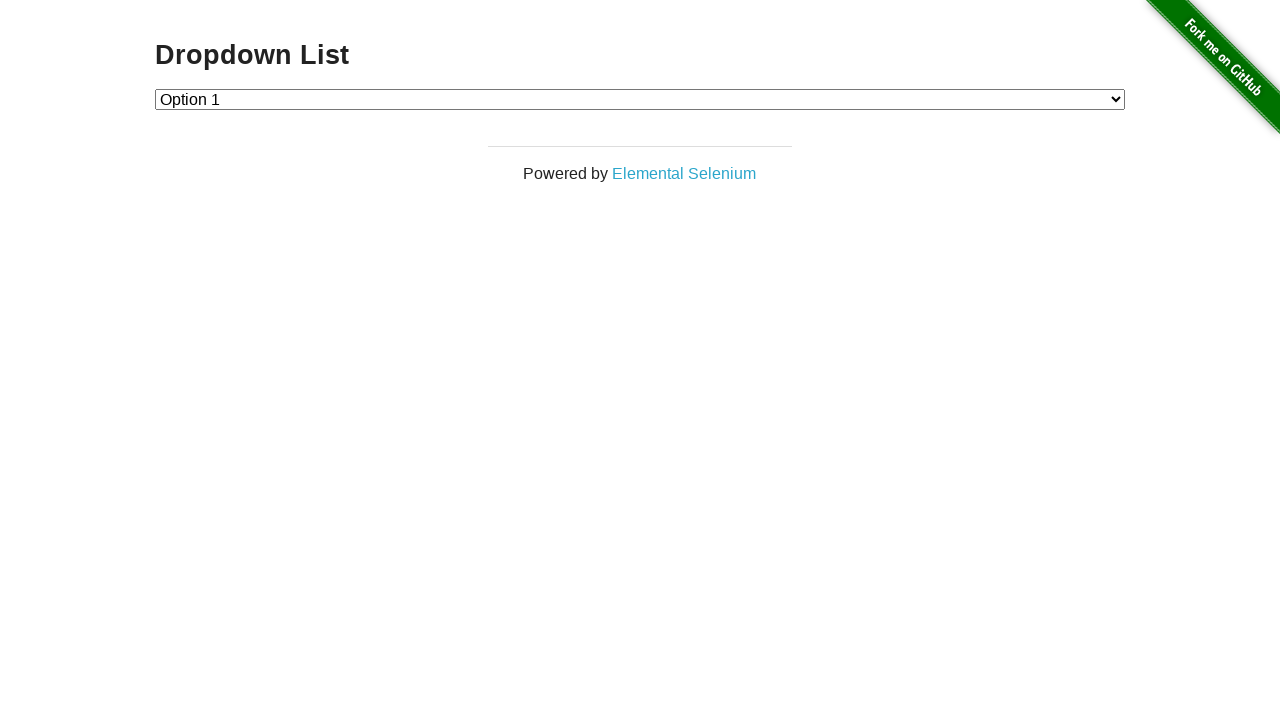